Tests login form validation by entering username only, clearing password field, and verifying that "Password is required" error message is displayed

Starting URL: https://www.saucedemo.com/

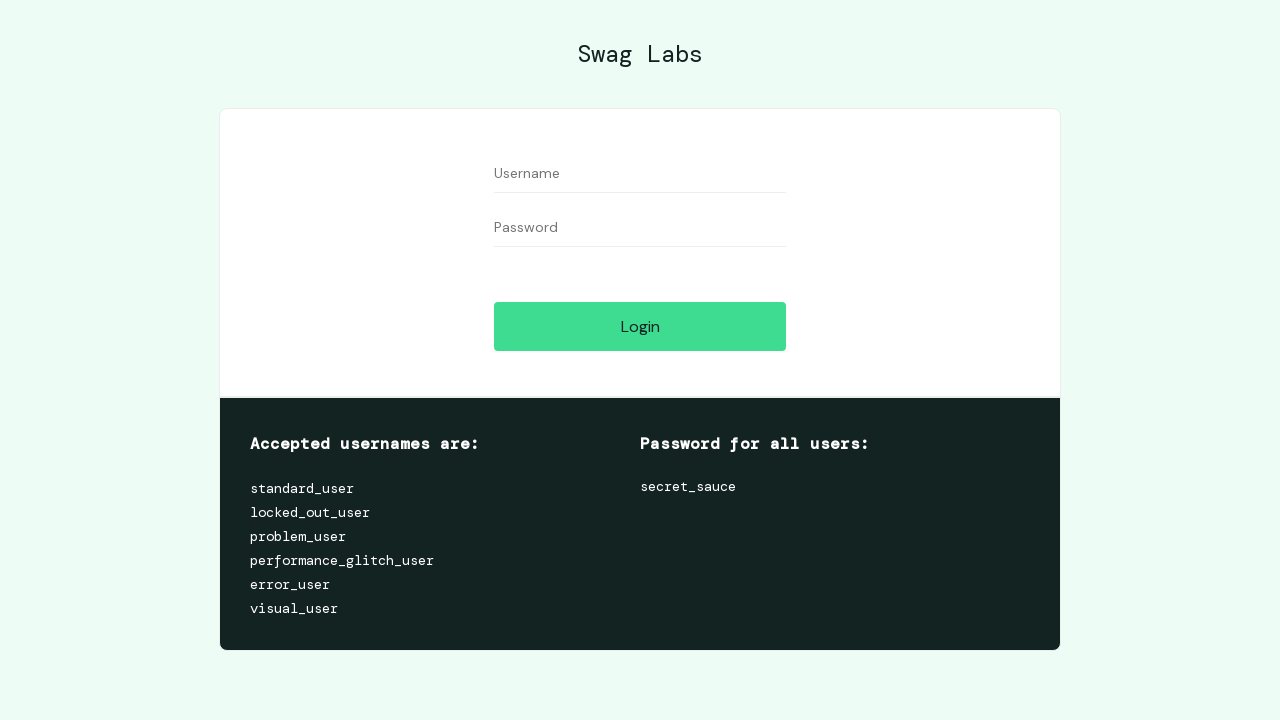

Filled username field with 'standard_user' on input[id='user-name']
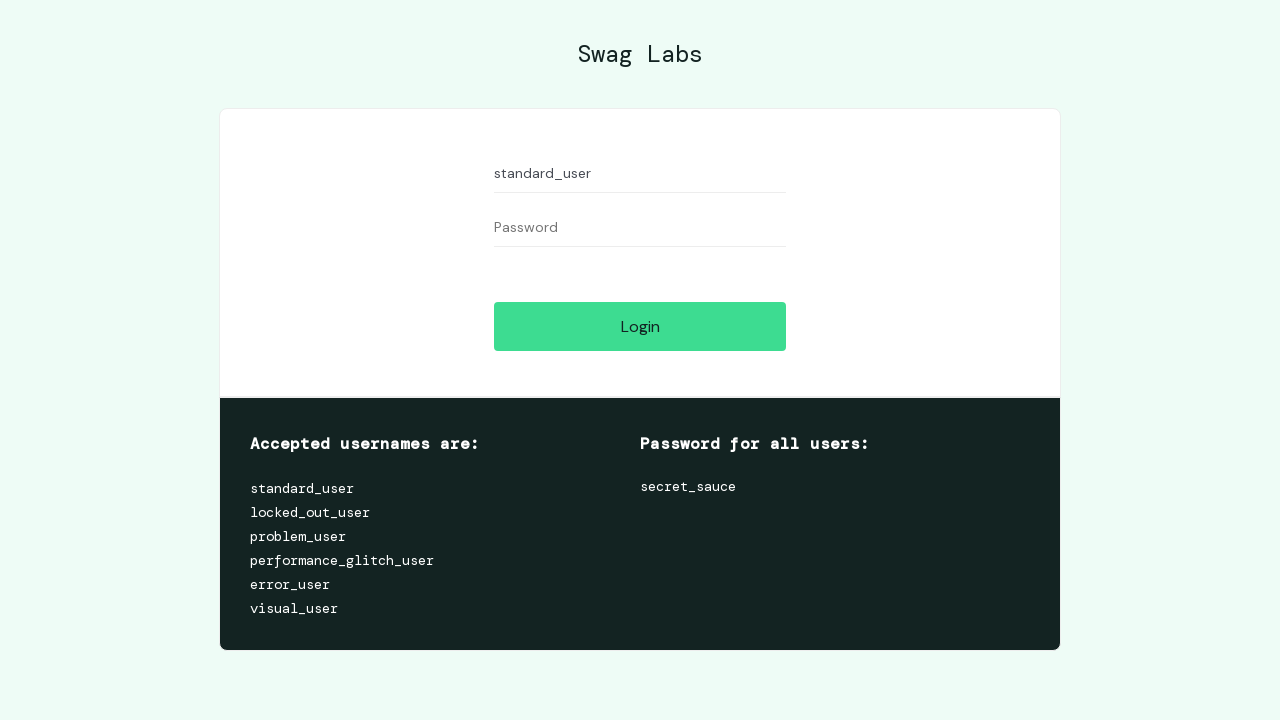

Filled password field with 'somepassword' on input[id='password']
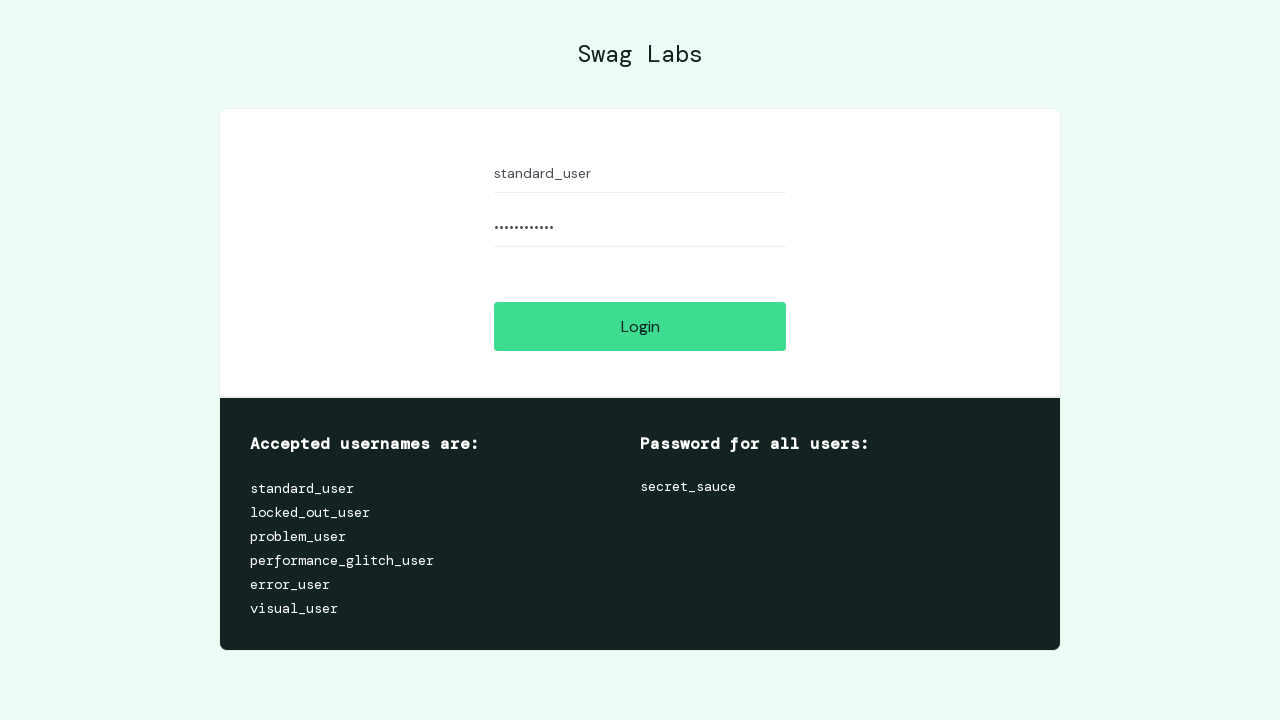

Cleared password field on input[id='password']
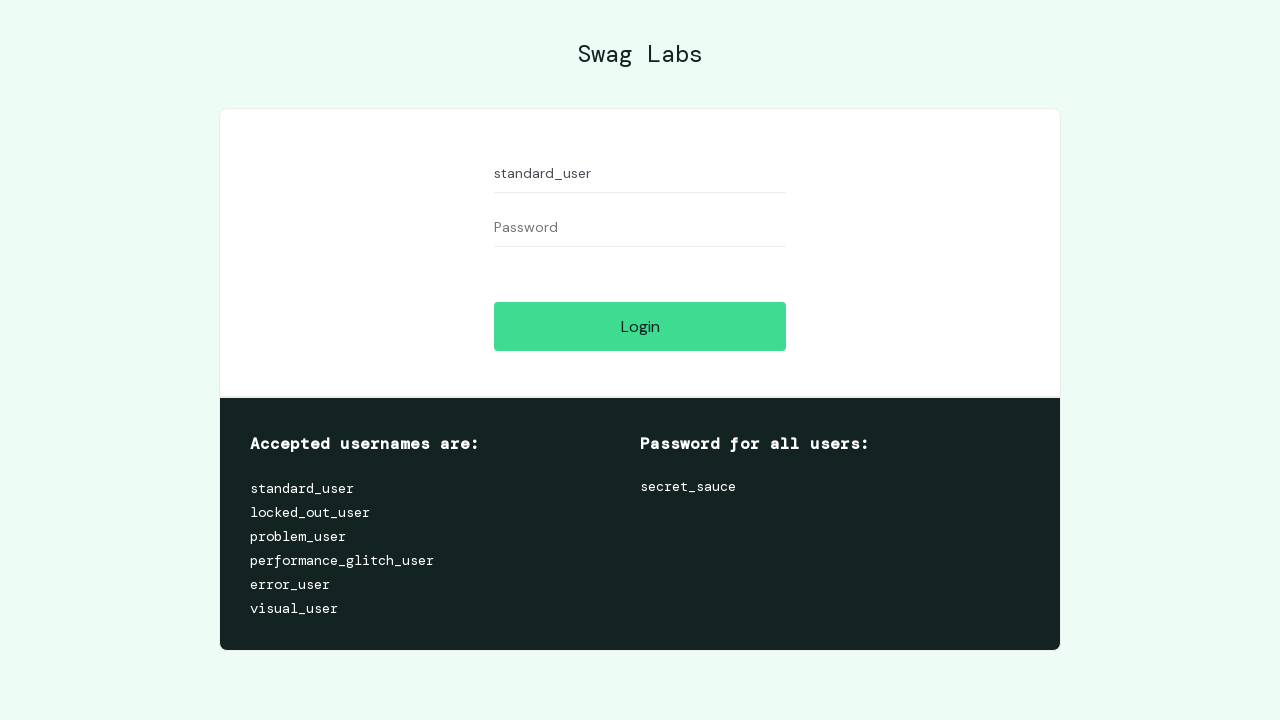

Clicked Login button at (640, 326) on input[id='login-button']
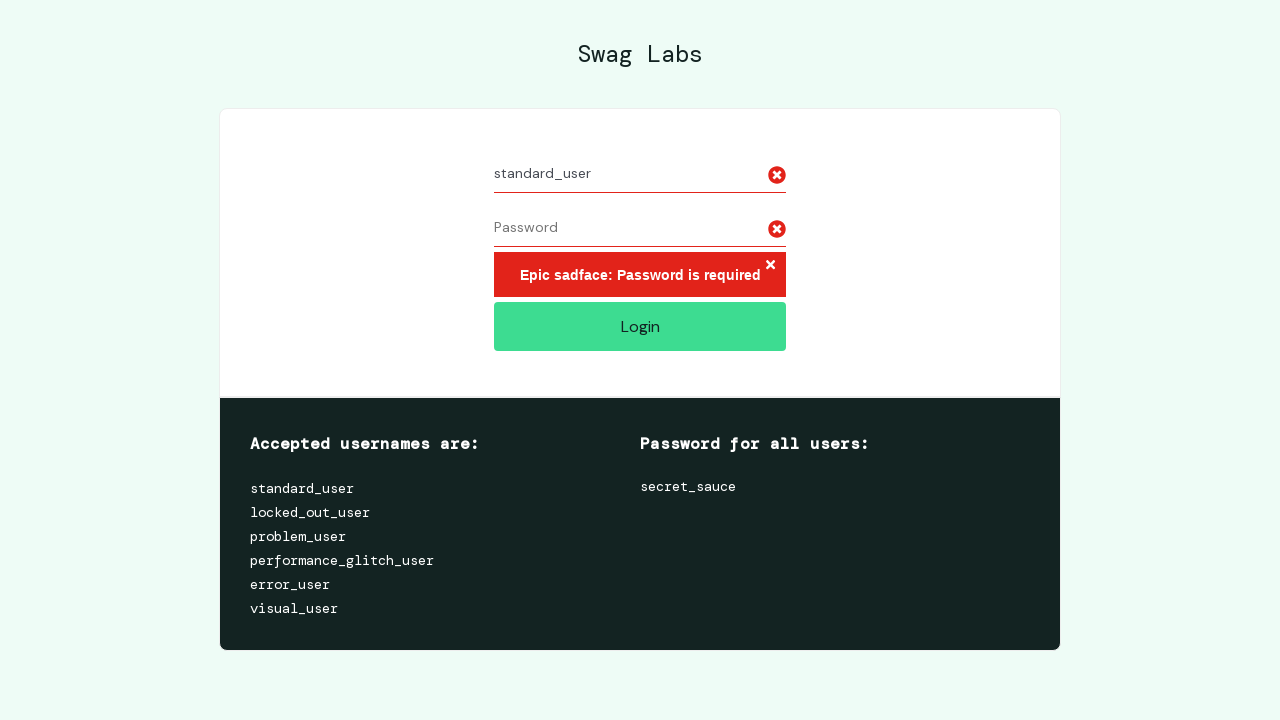

Error message element appeared
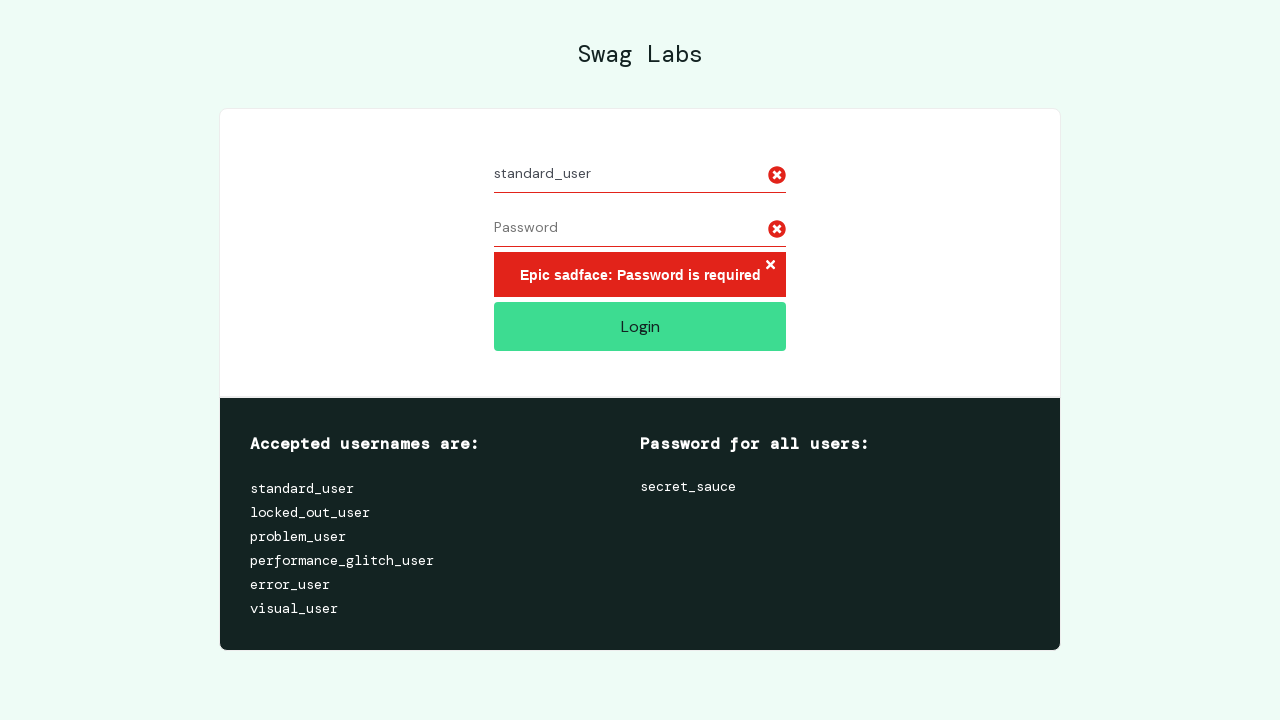

Located error message element
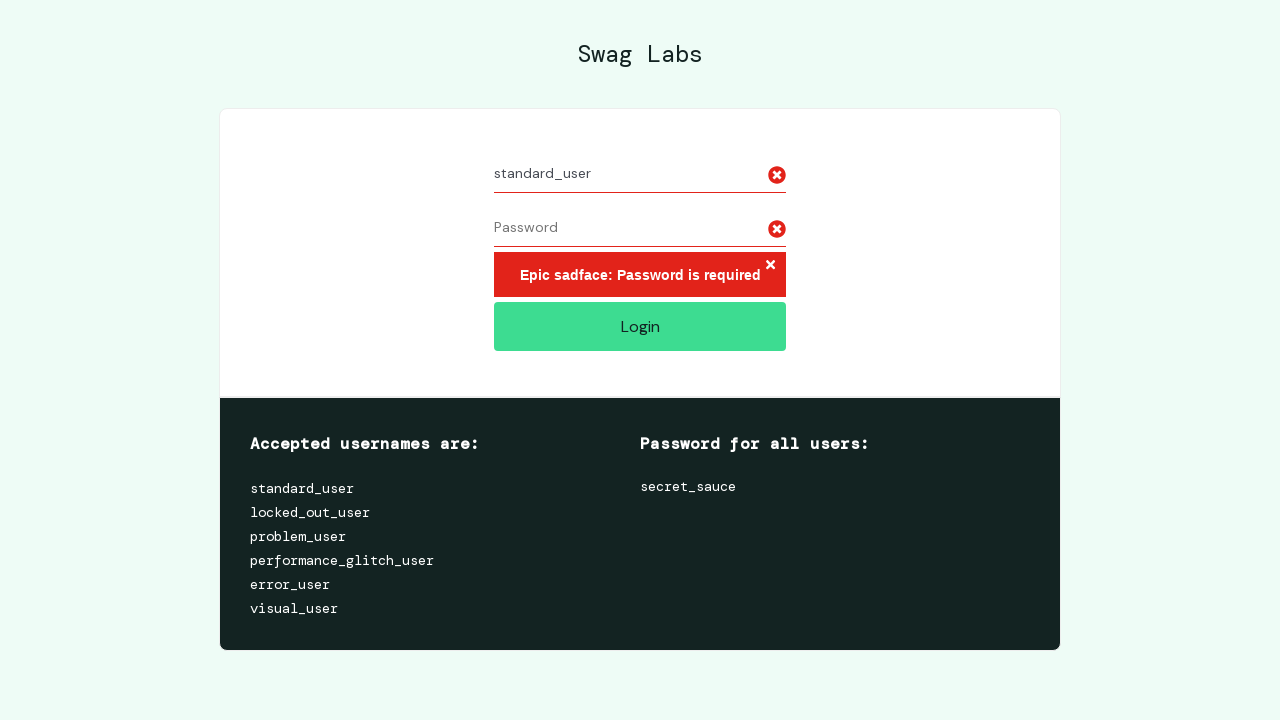

Verified 'Password is required' error message is displayed
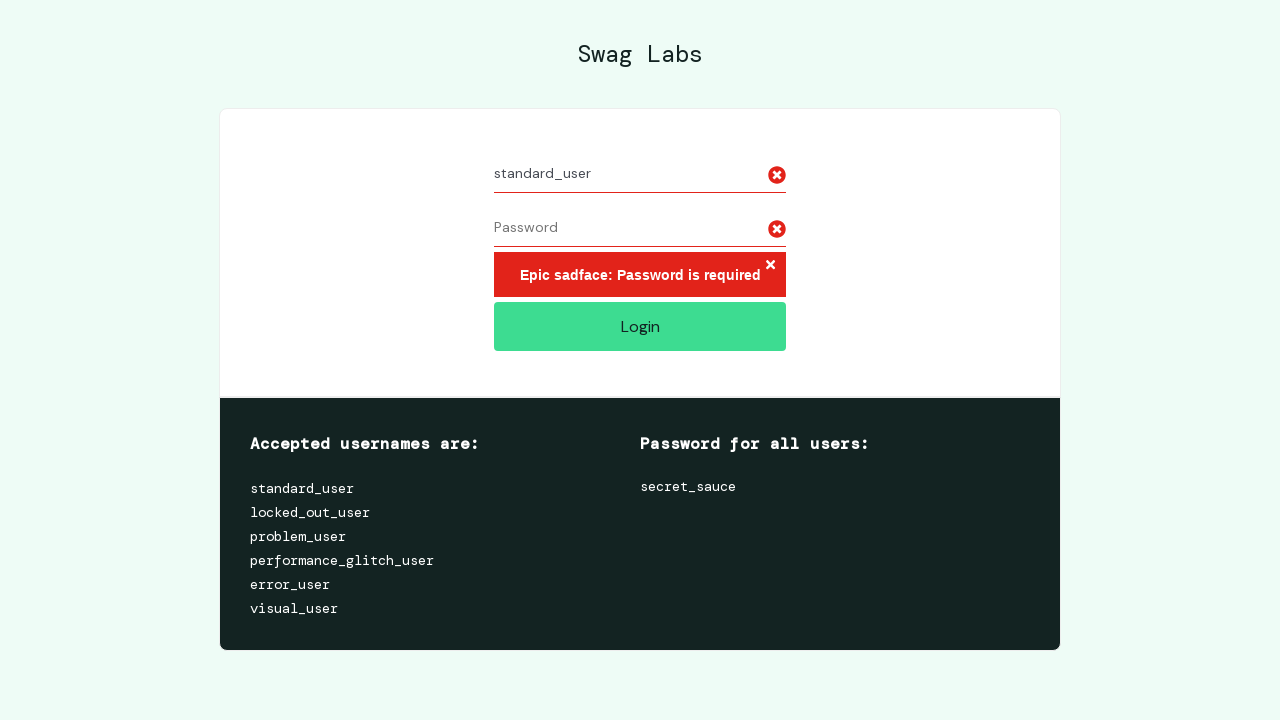

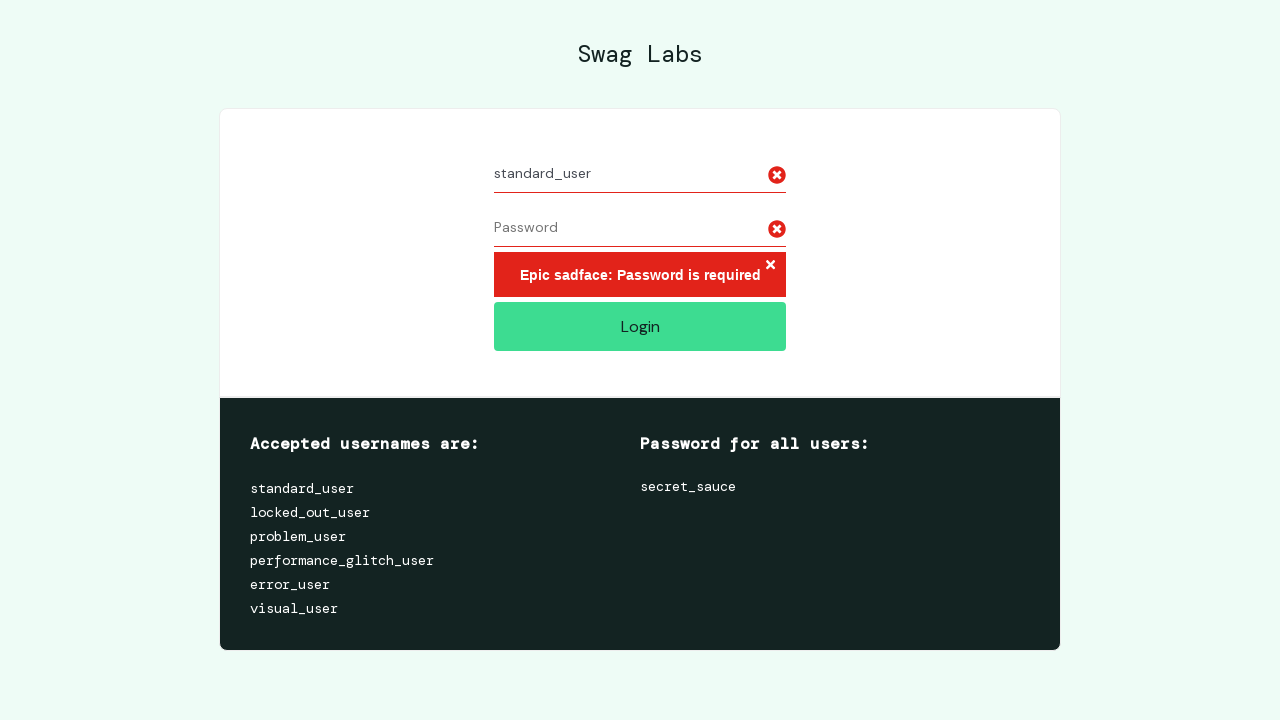